Tests clearing the complete state of all items by checking and unchecking the toggle-all

Starting URL: https://demo.playwright.dev/todomvc

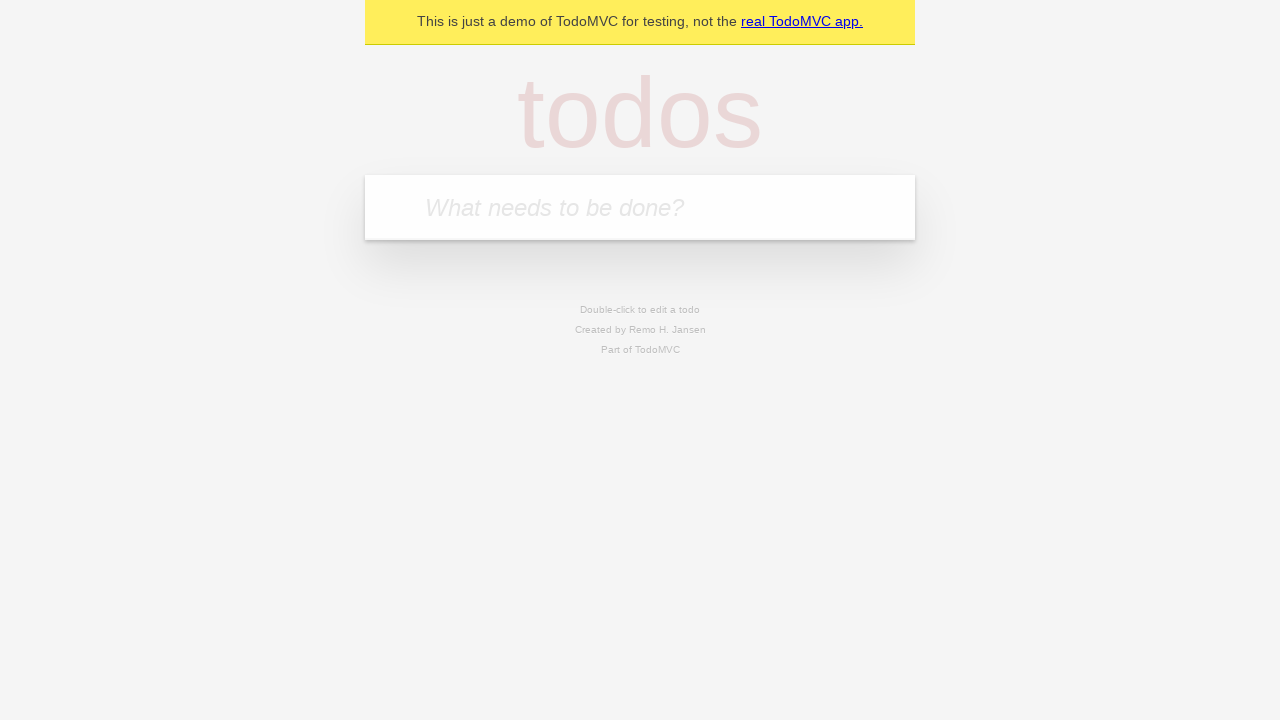

Filled todo input with 'buy some cheese' on internal:attr=[placeholder="What needs to be done?"i]
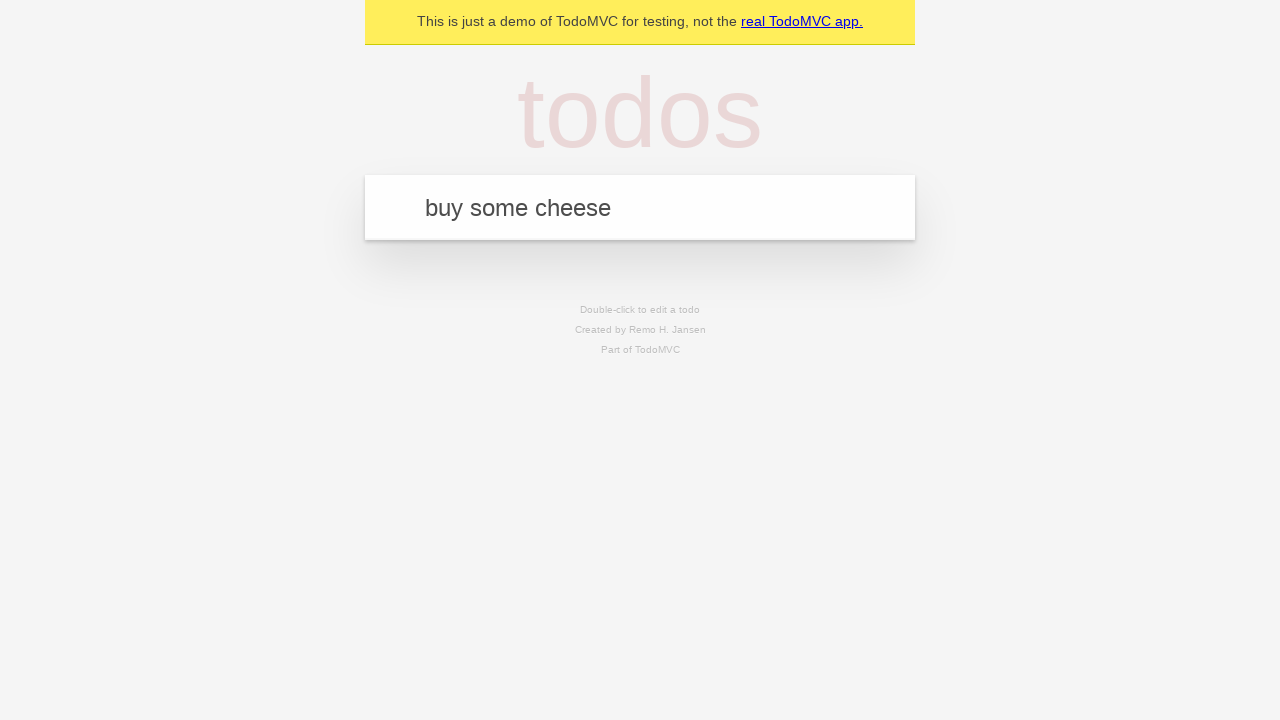

Pressed Enter to add todo 'buy some cheese' on internal:attr=[placeholder="What needs to be done?"i]
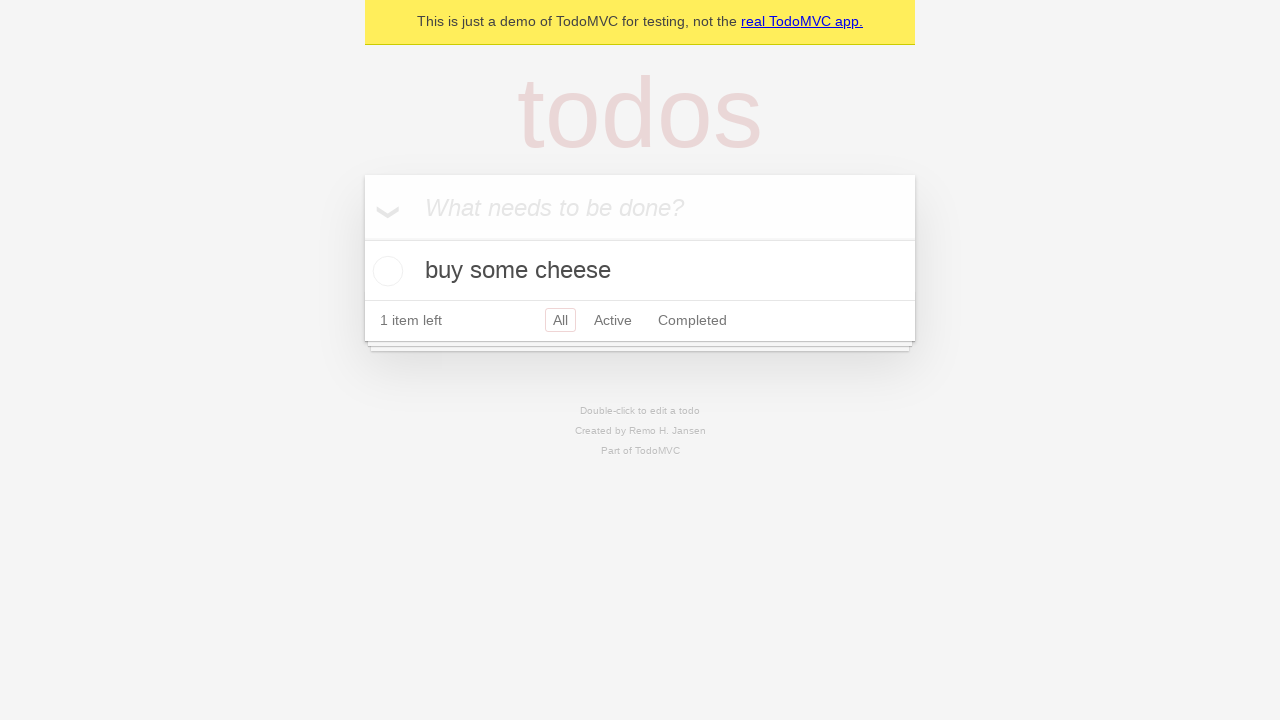

Filled todo input with 'feed the cat' on internal:attr=[placeholder="What needs to be done?"i]
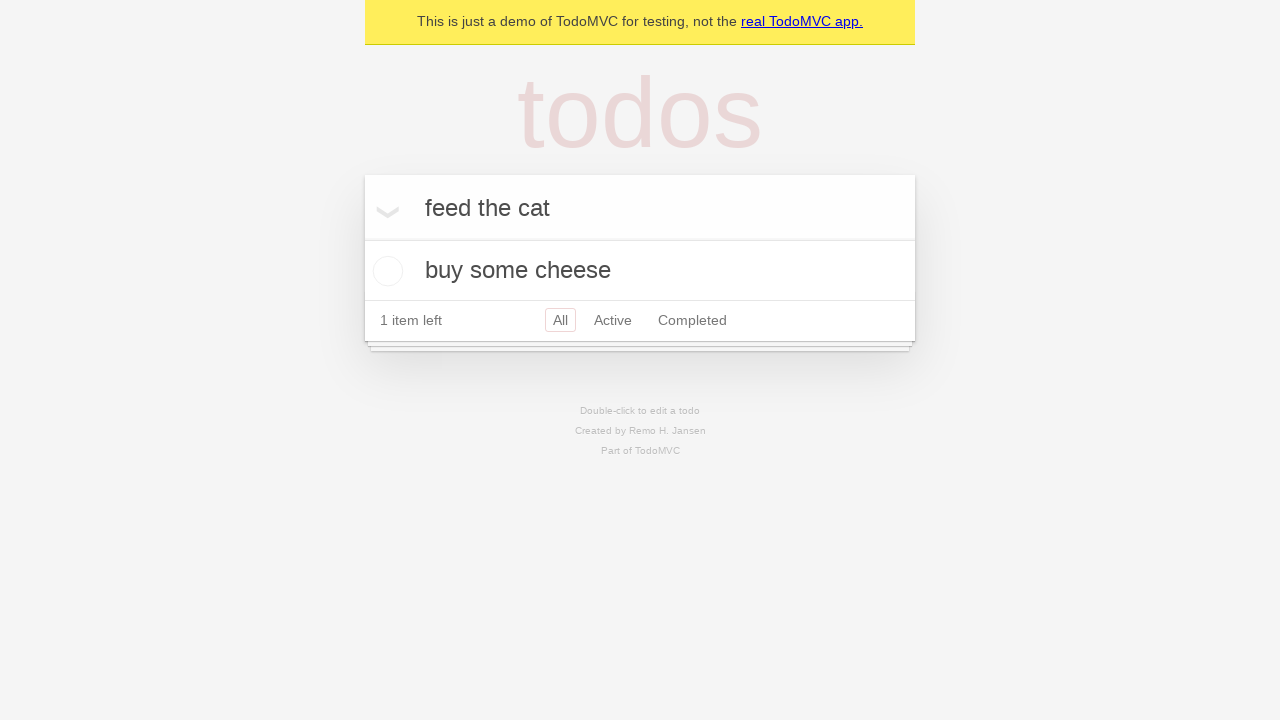

Pressed Enter to add todo 'feed the cat' on internal:attr=[placeholder="What needs to be done?"i]
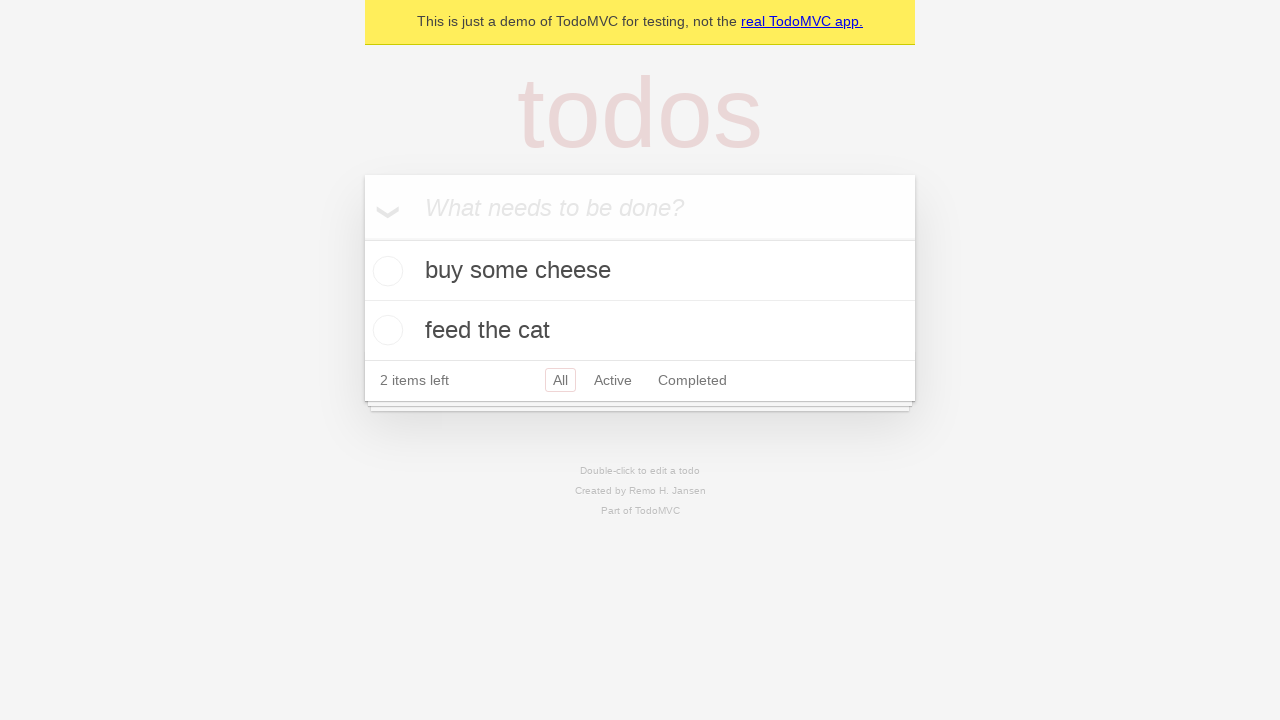

Filled todo input with 'book a doctors appointment' on internal:attr=[placeholder="What needs to be done?"i]
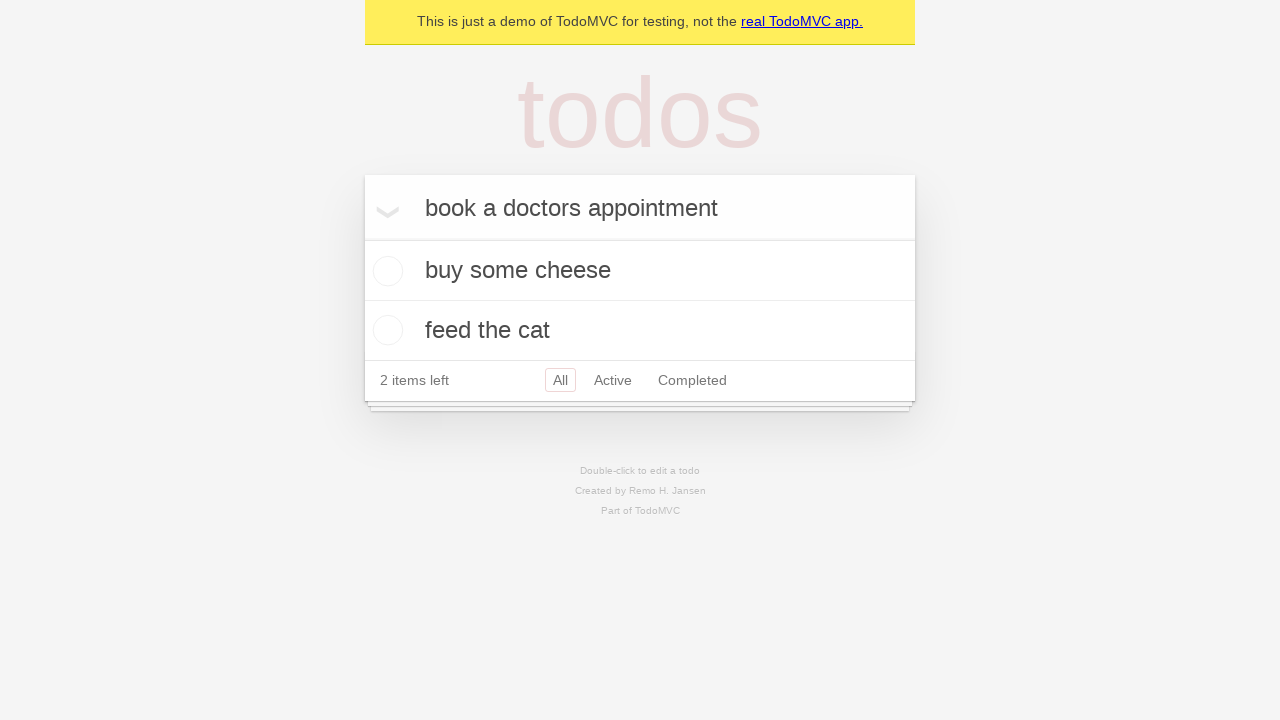

Pressed Enter to add todo 'book a doctors appointment' on internal:attr=[placeholder="What needs to be done?"i]
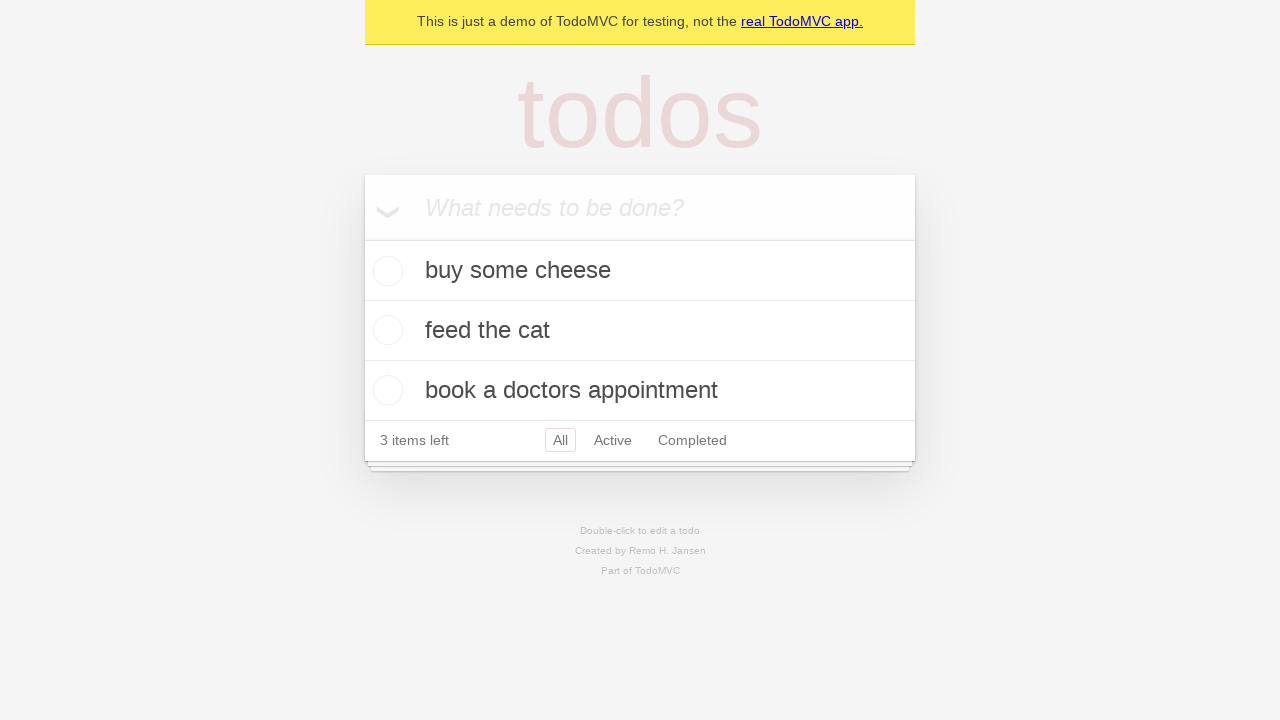

Checked toggle-all to mark all items as complete at (362, 238) on internal:label="Mark all as complete"i
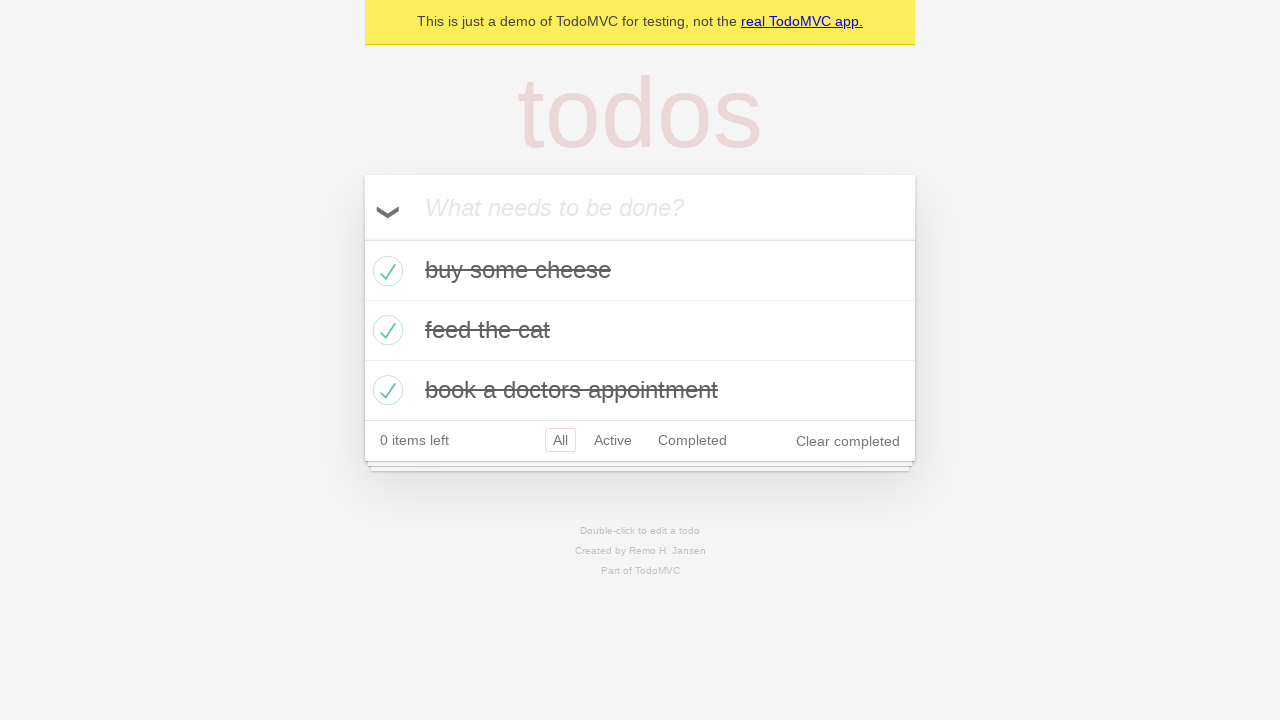

Unchecked toggle-all to clear complete state of all items at (362, 238) on internal:label="Mark all as complete"i
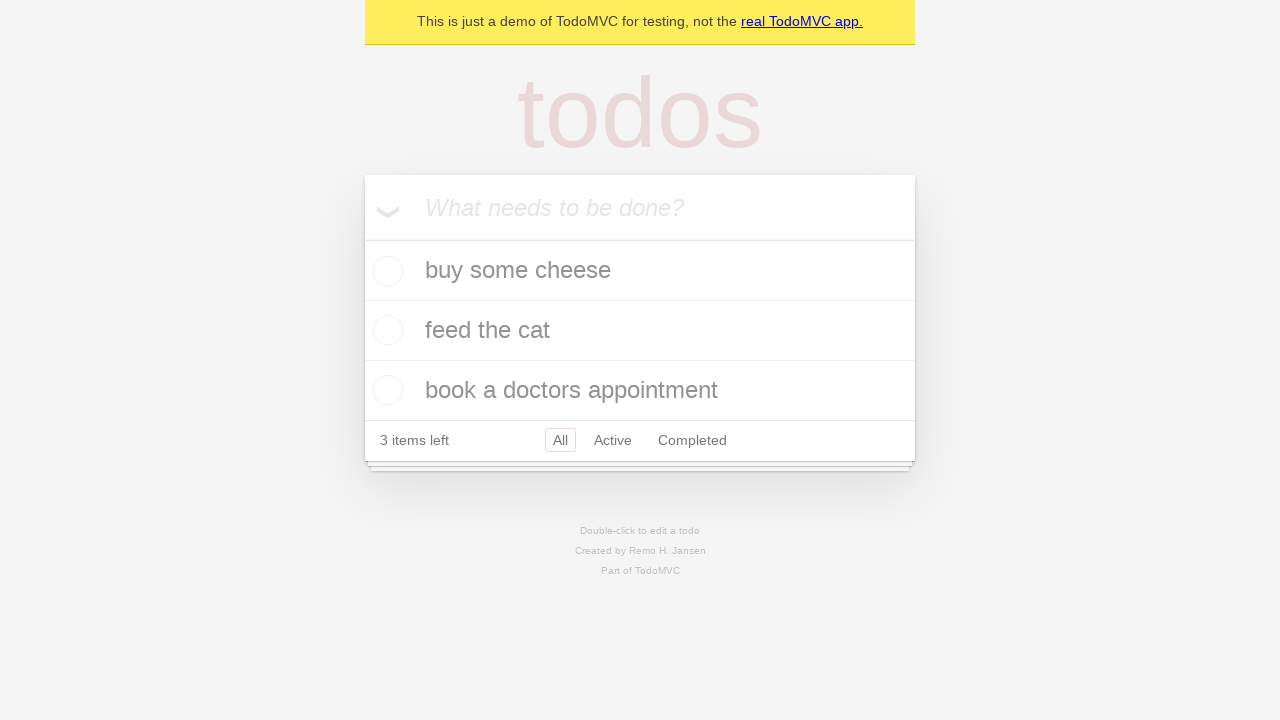

Waited for todo items to be rendered after toggling state
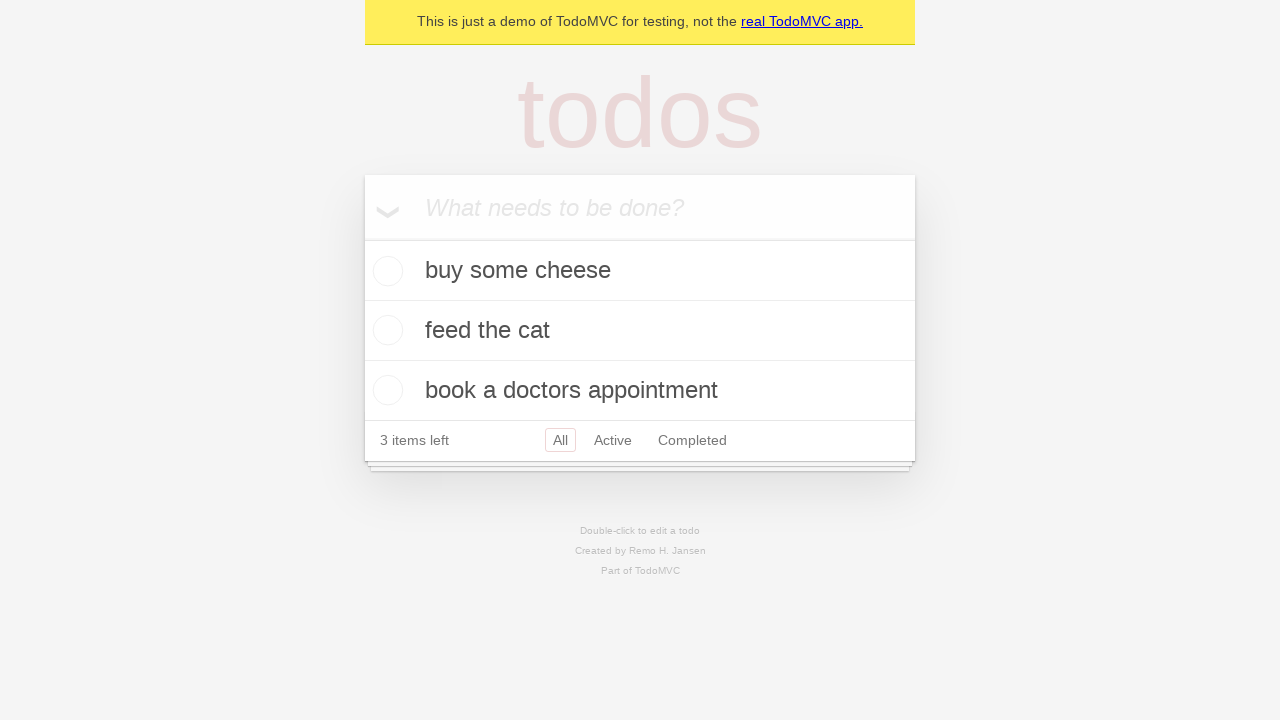

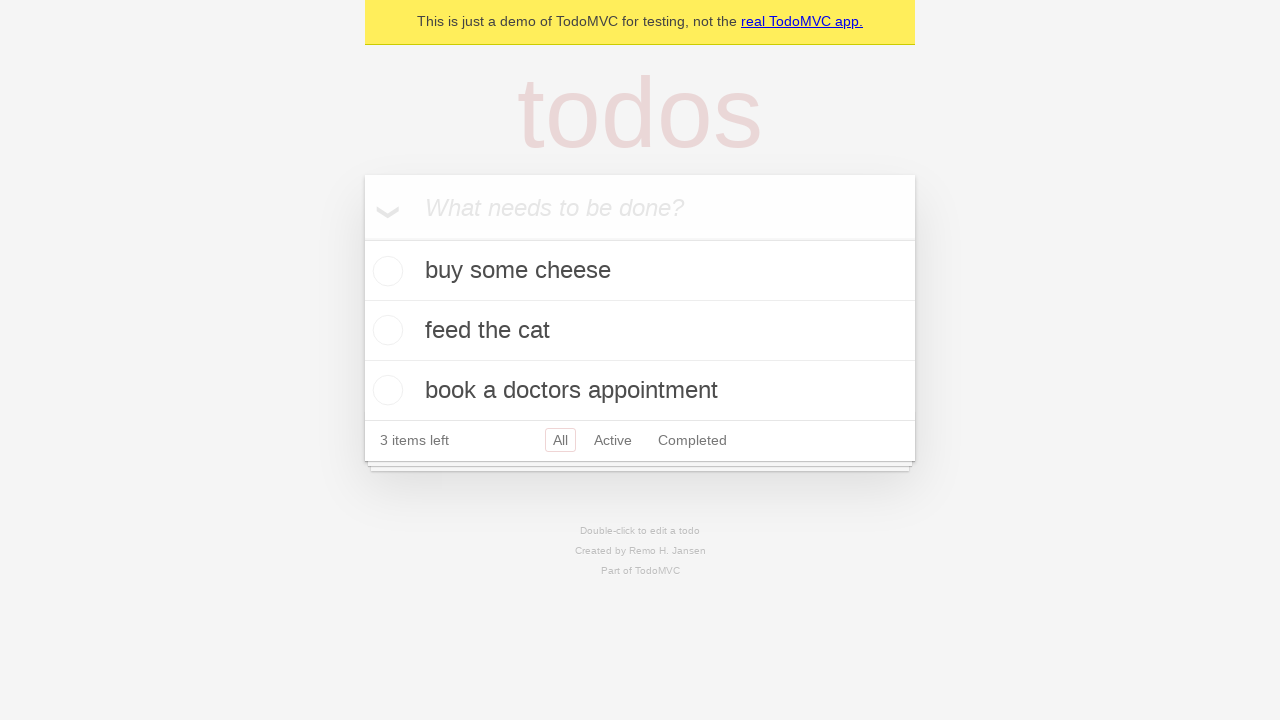